Tests the forgot password link functionality on the OrangeHRM login page by clicking on the "Forgot your password?" link.

Starting URL: https://opensource-demo.orangehrmlive.com/web/index.php/auth/login

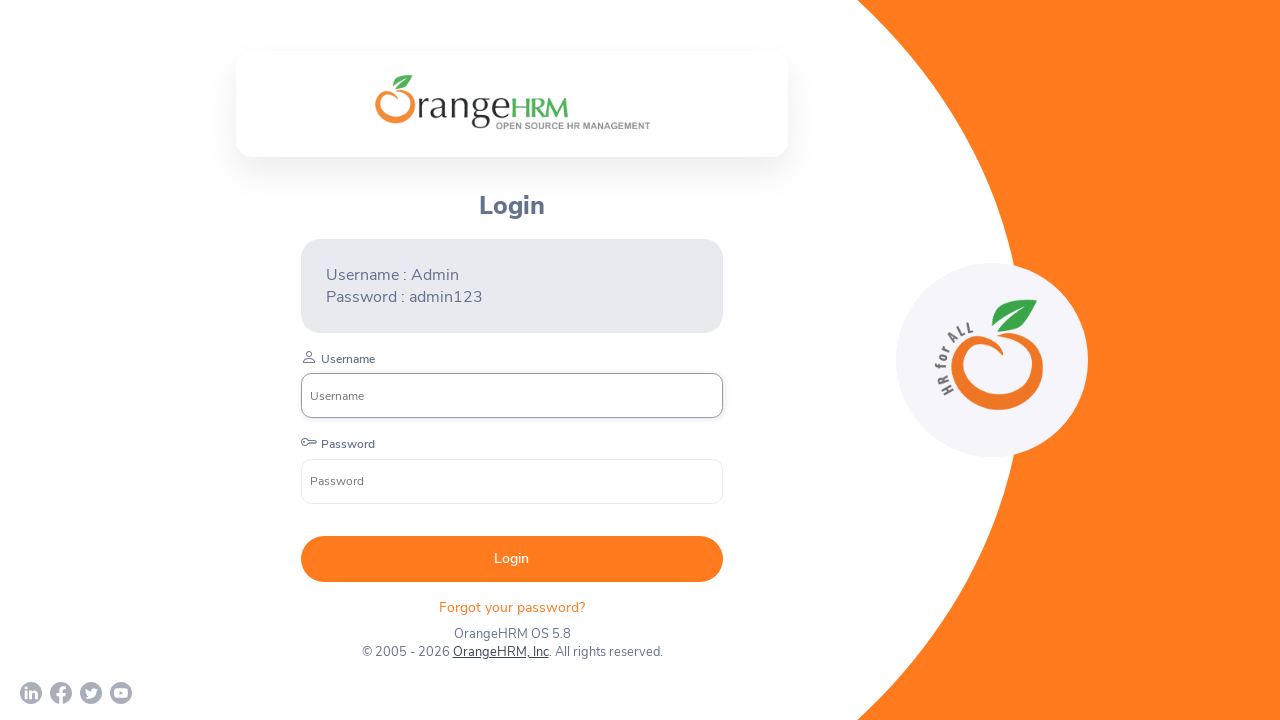

OrangeHRM login page loaded and network idle
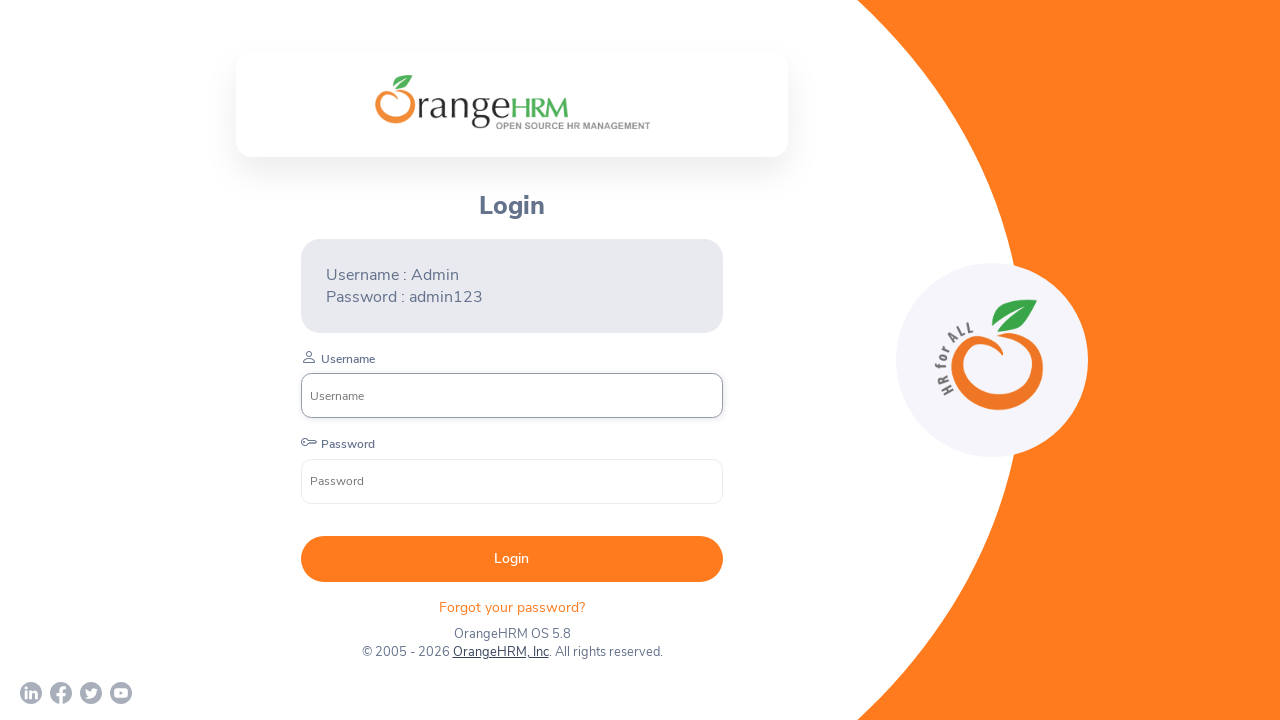

Clicked on 'Forgot your password?' link at (512, 607) on xpath=//p[text()='Forgot your password? ']
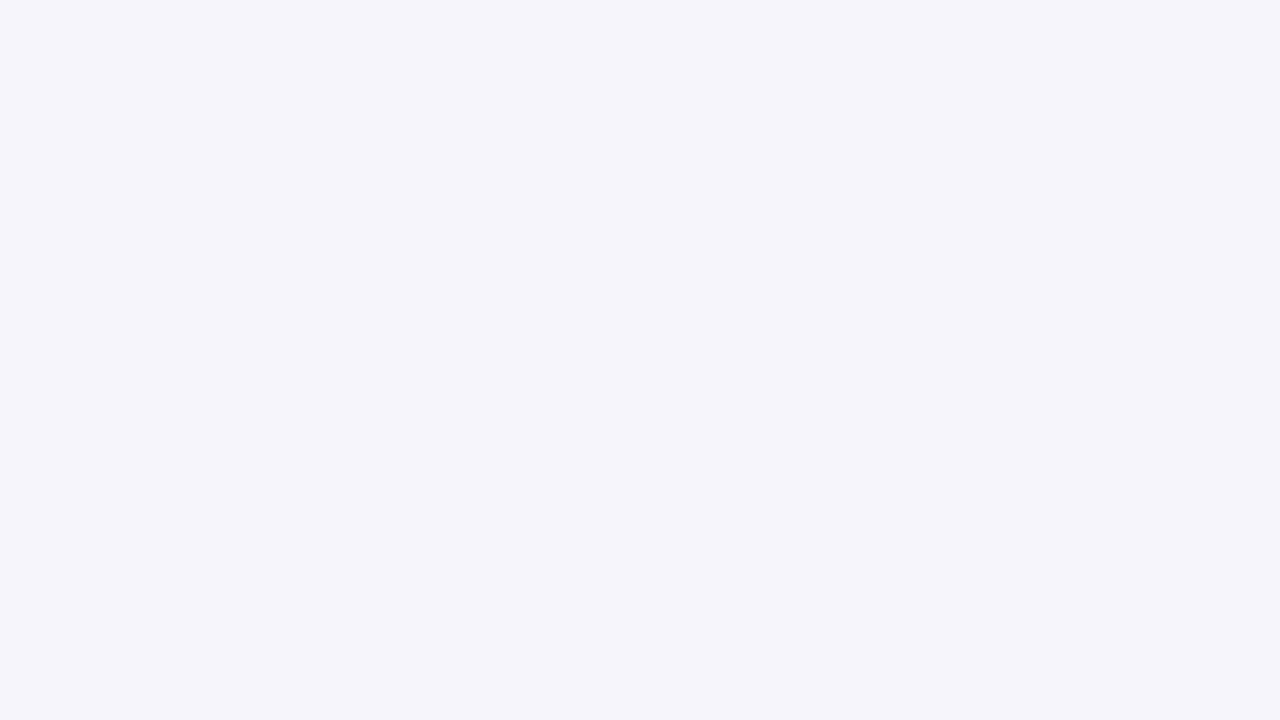

Forgot password page loaded and network idle
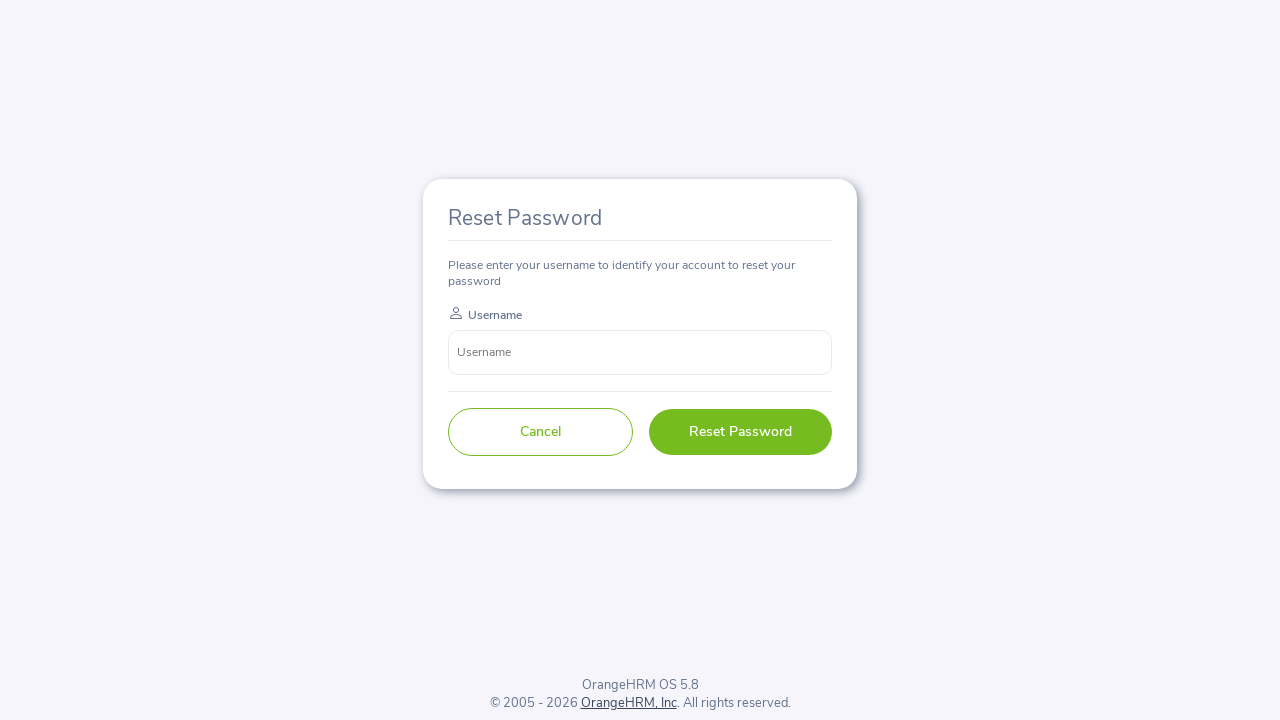

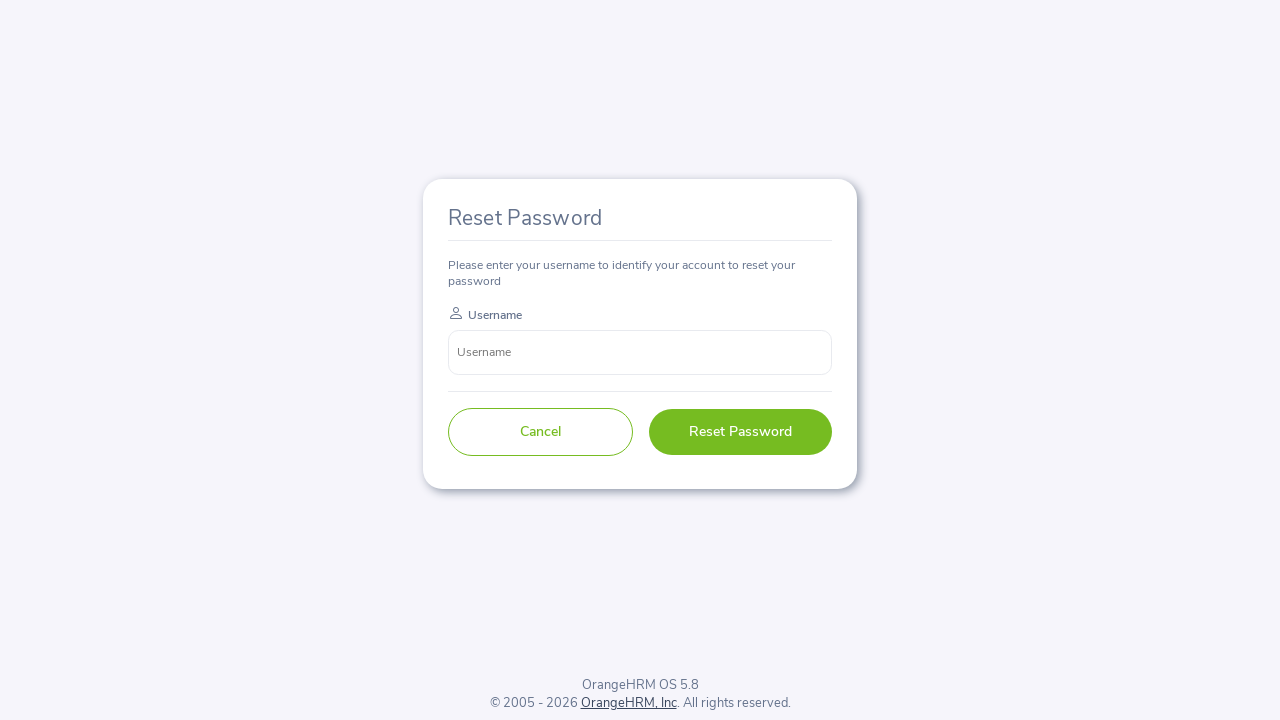